Tests a simple form demo by entering text in a message field, clicking show button, then testing a sum calculator with two input values.

Starting URL: https://www.lambdatest.com/selenium-playground/simple-form-demo

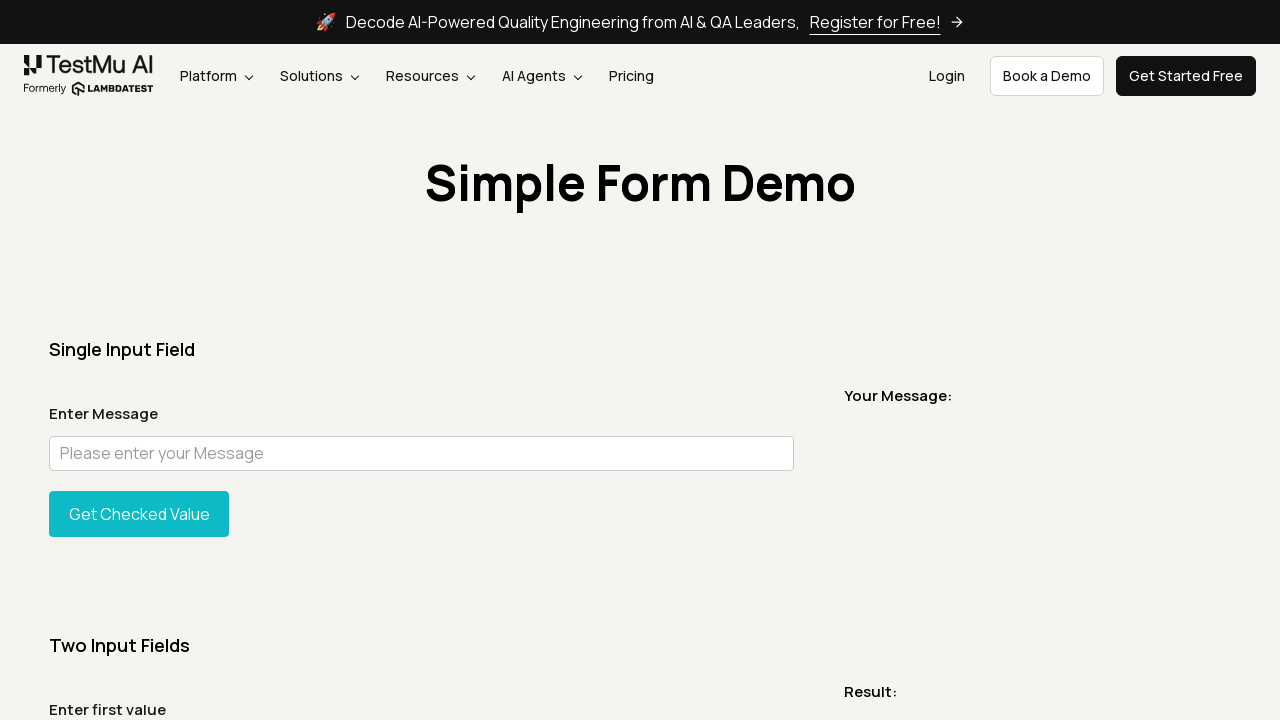

Filled user message field with 'qwe' on #user-message
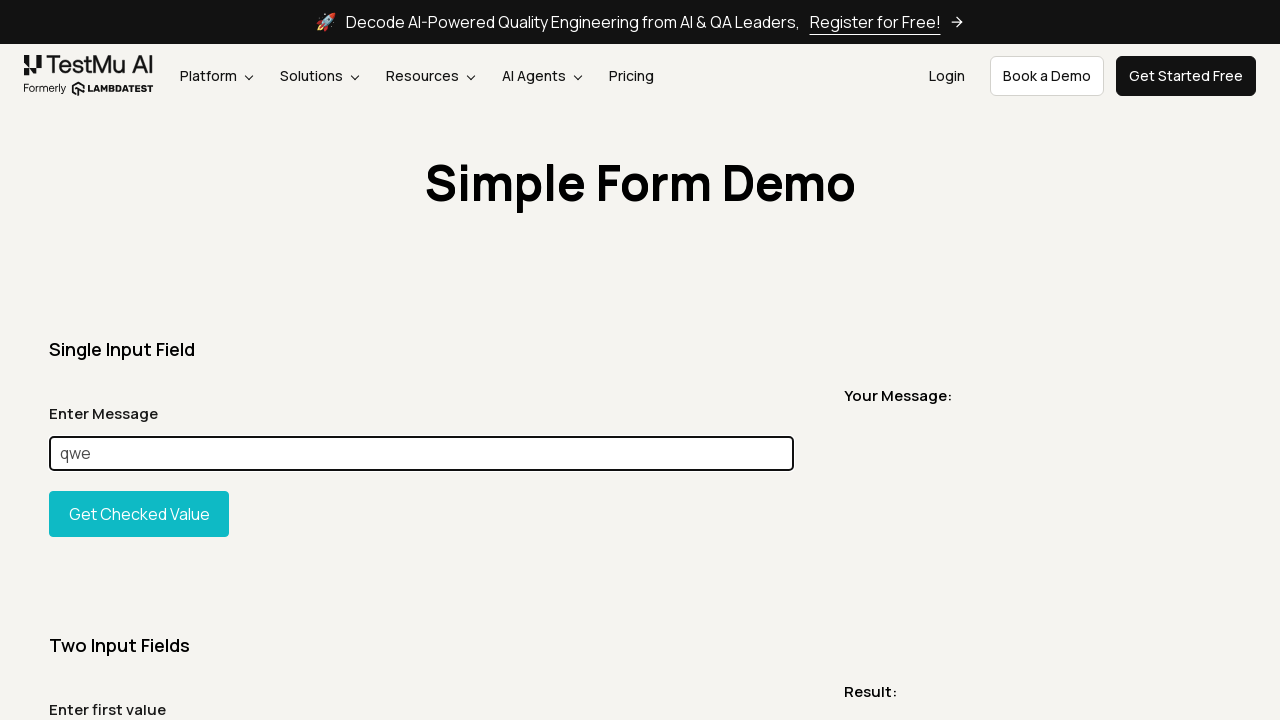

Clicked show input button at (139, 514) on #showInput
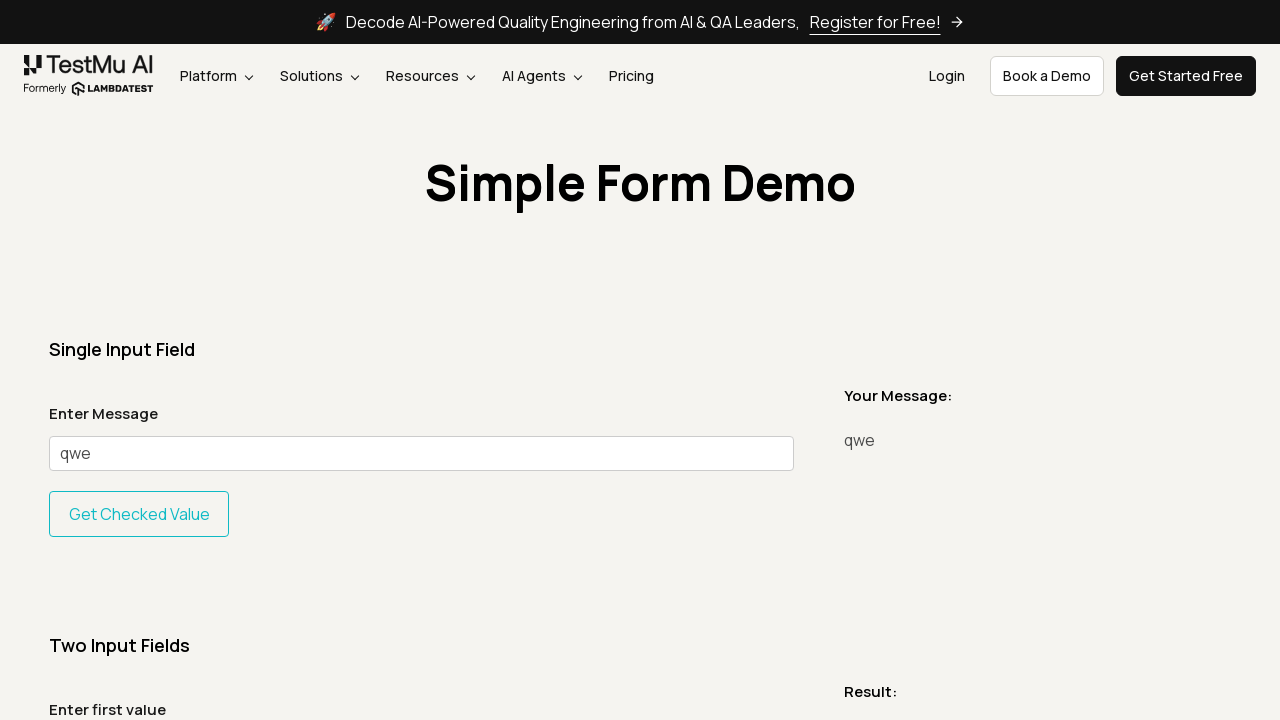

Message field displayed successfully
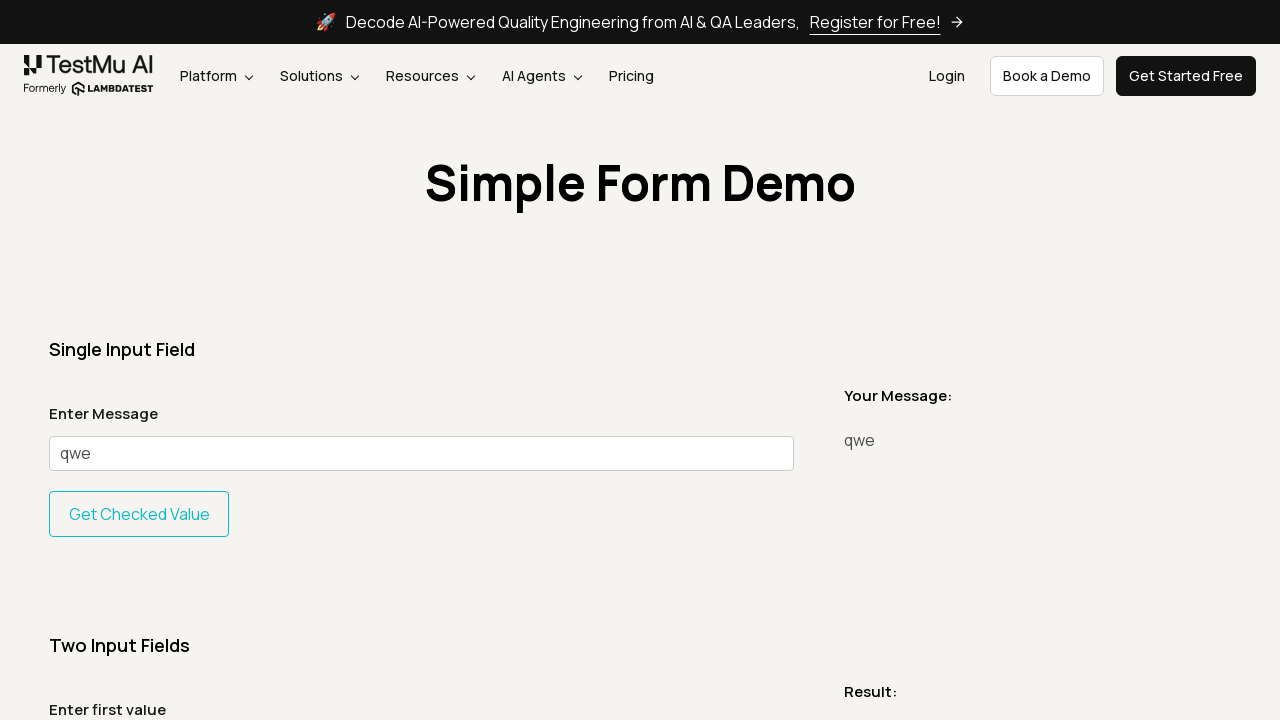

Filled first sum input field with '100' on #sum1
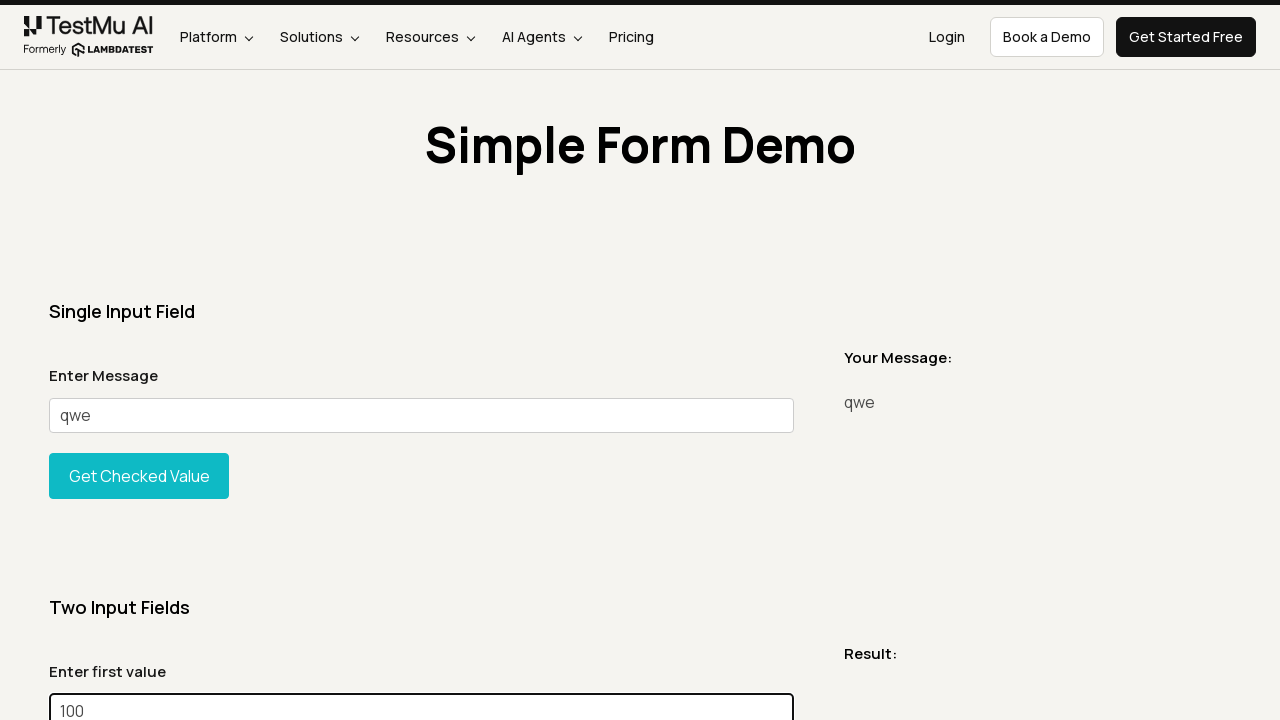

Filled second sum input field with '200' on #sum2
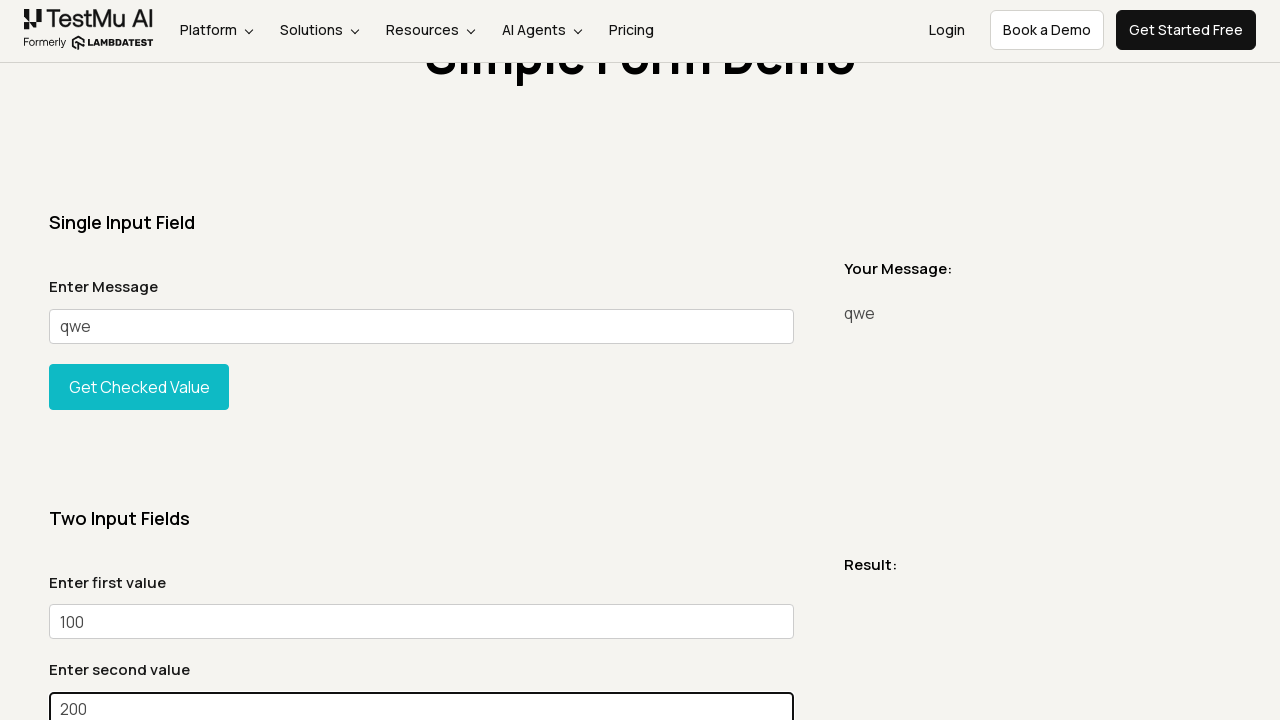

Scrolled down the page
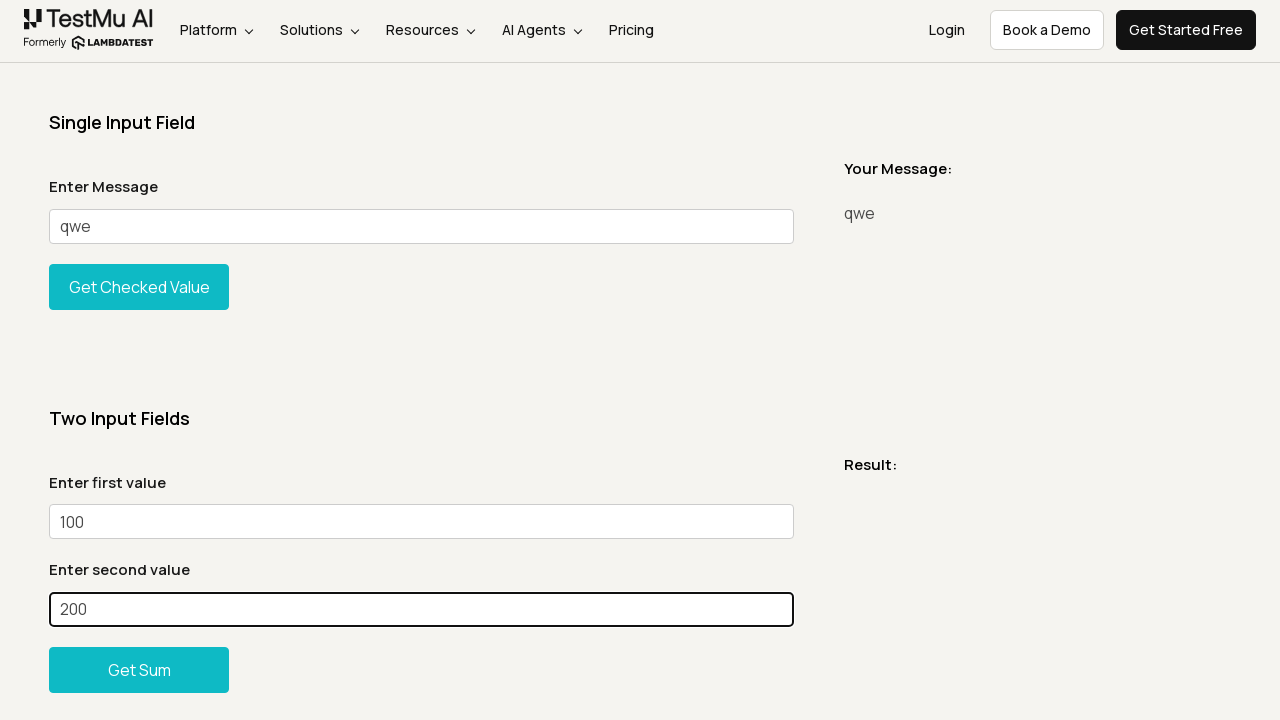

Clicked Get Sum button at (139, 670) on xpath=//button[contains(text(), 'Get Sum')]
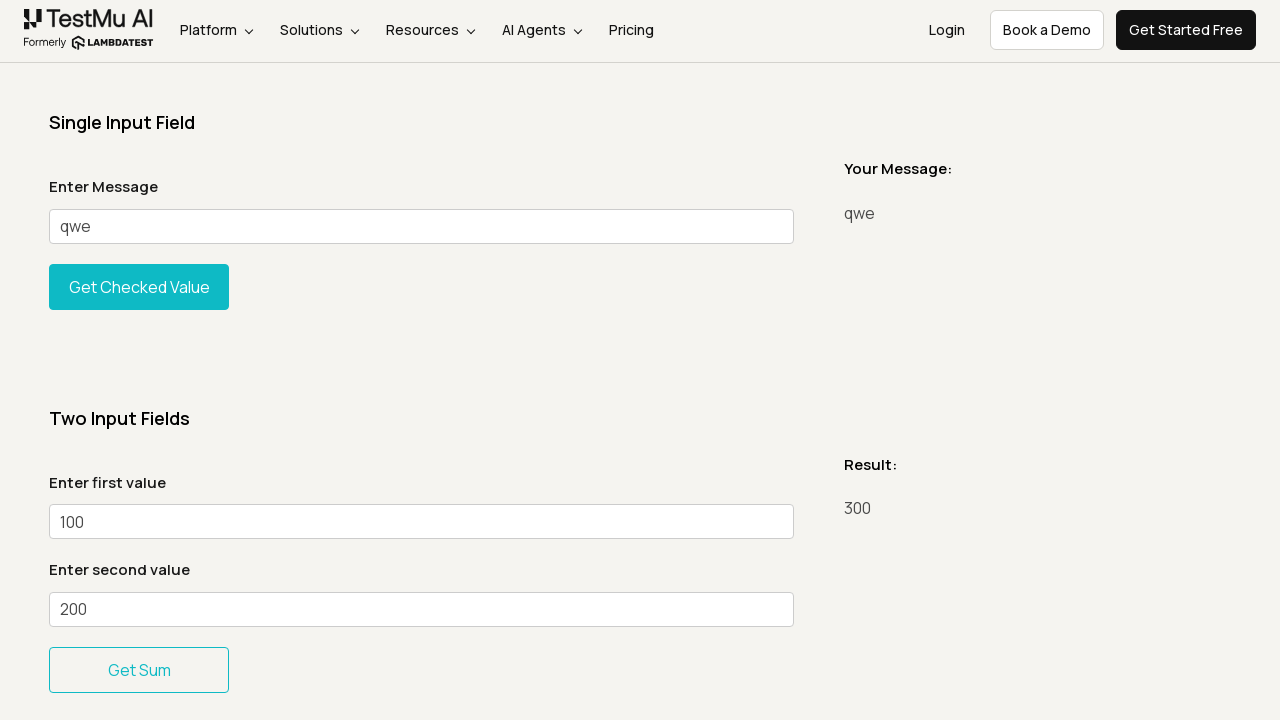

Sum result displayed successfully
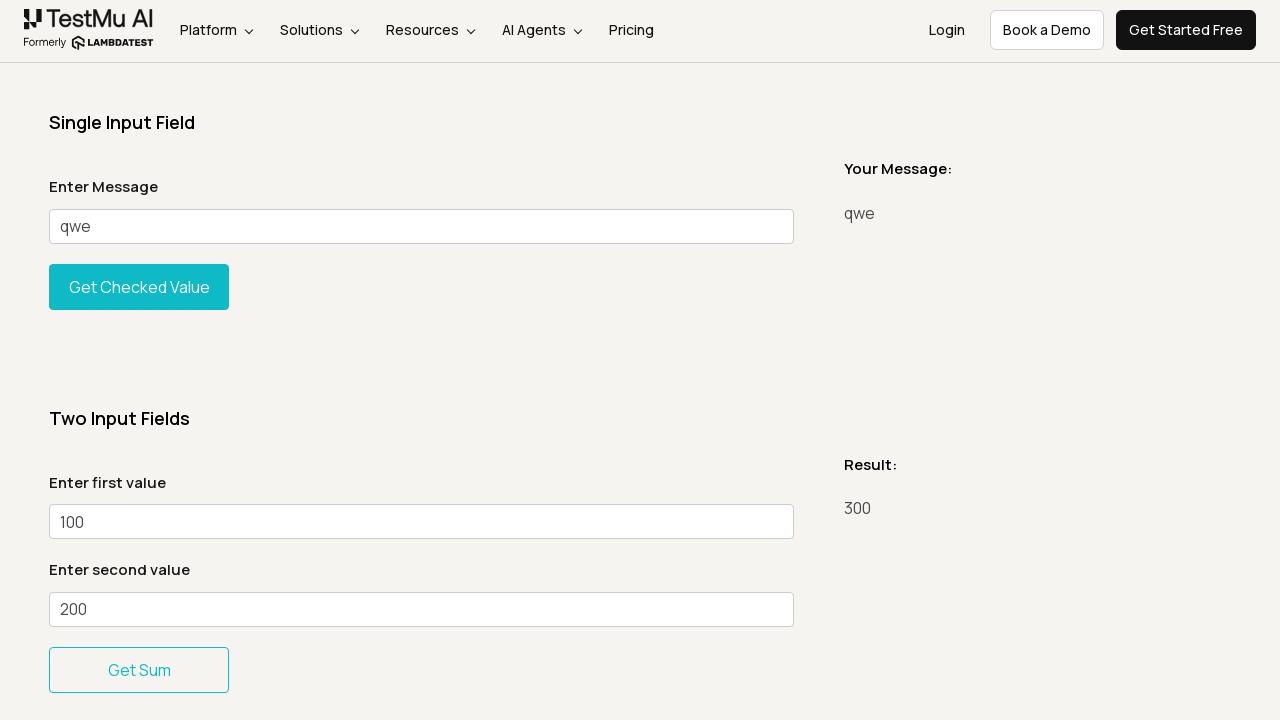

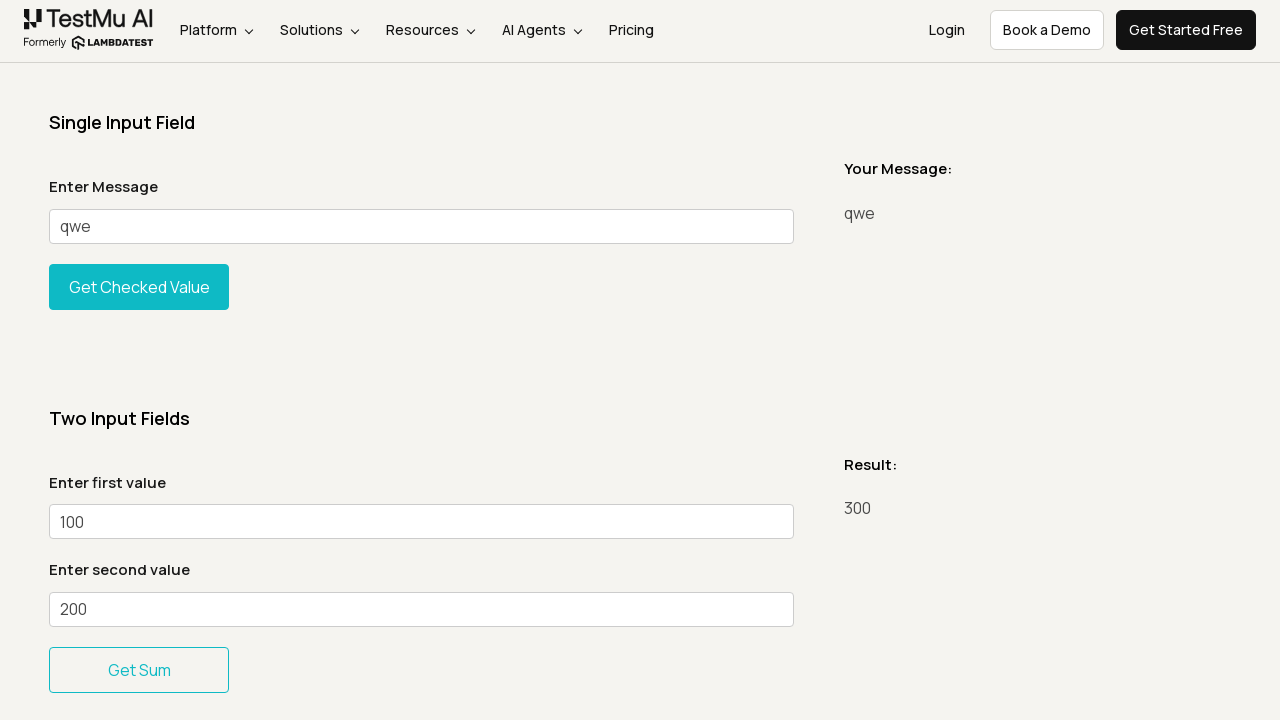